Tests navigation on Animal Planet website by clicking on Shows menu, then Wildlife category, and verifying the shows list is displayed

Starting URL: https://www.animalplanet.com/

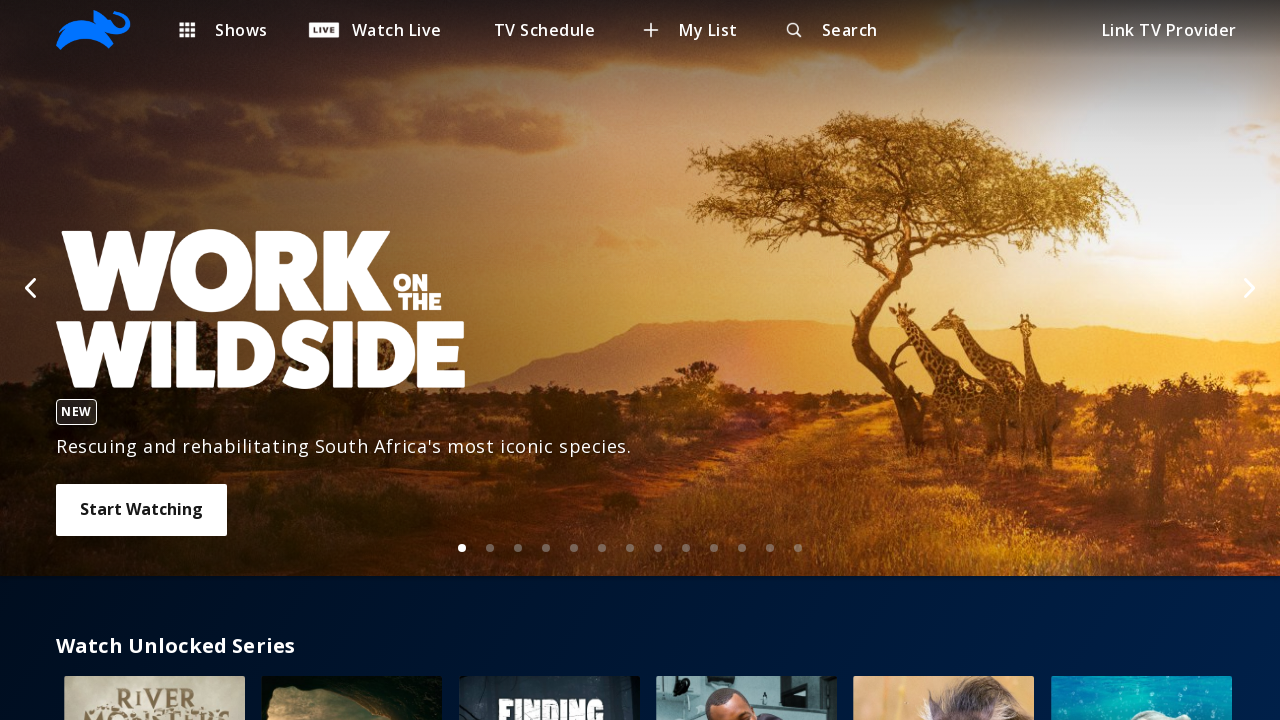

Site logo loaded and visible
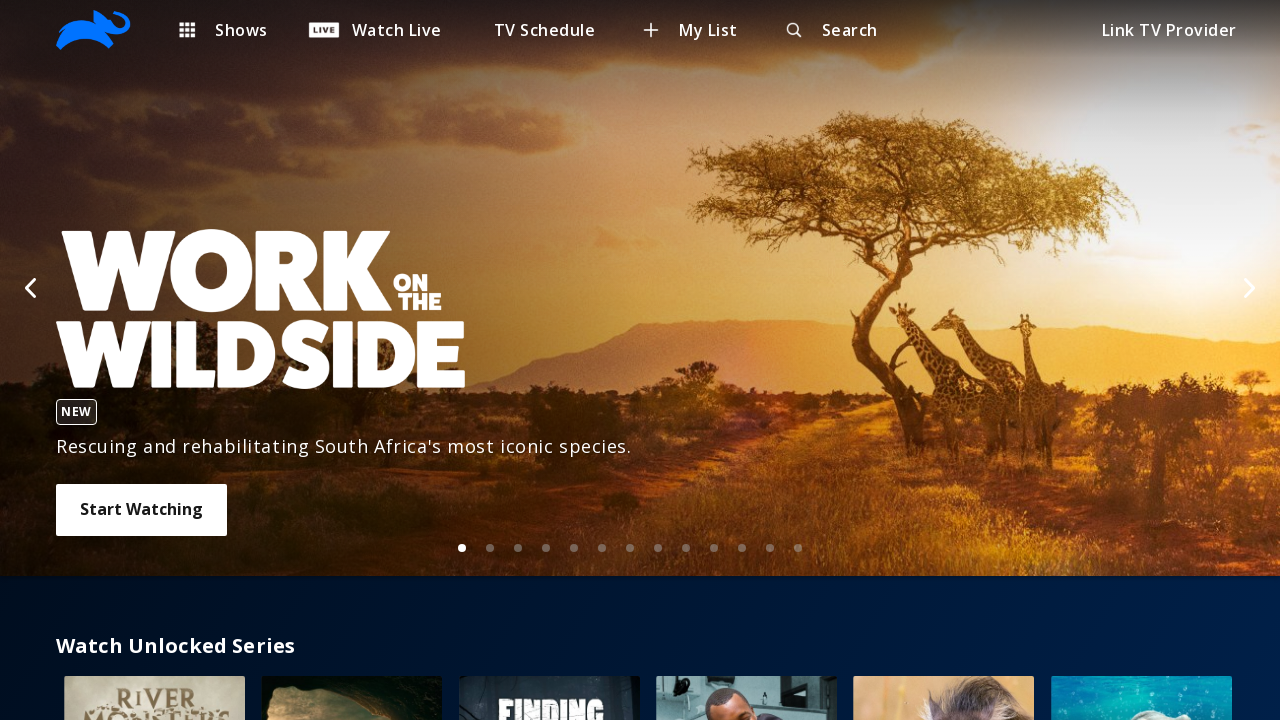

Shows menu element loaded
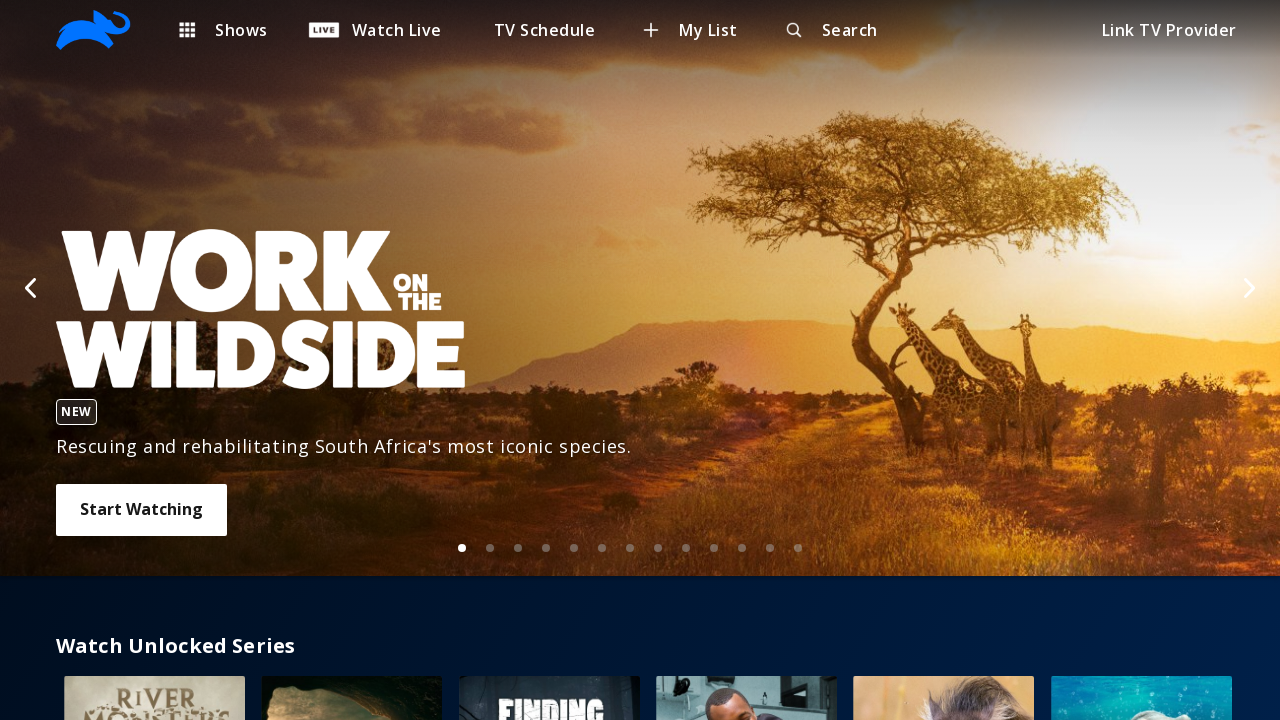

Clicked on Shows menu at (241, 30) on xpath=//p[contains(text(),'Shows')]
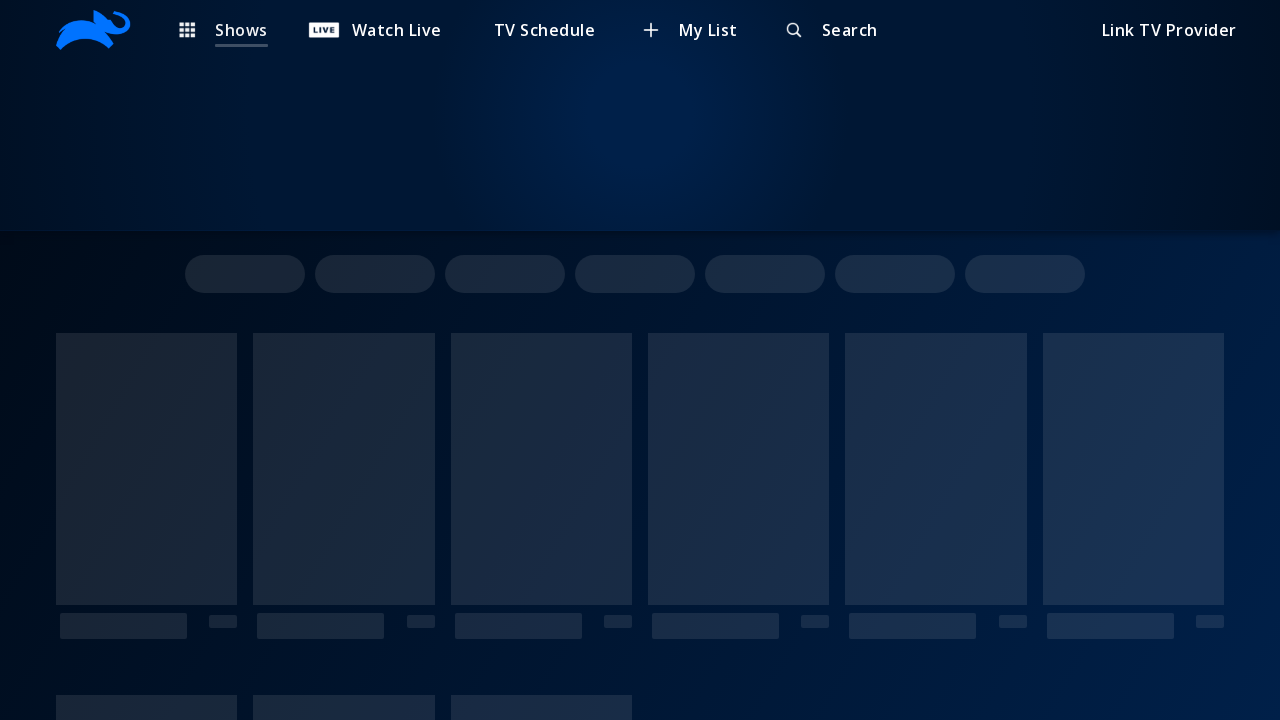

Wildlife category element loaded
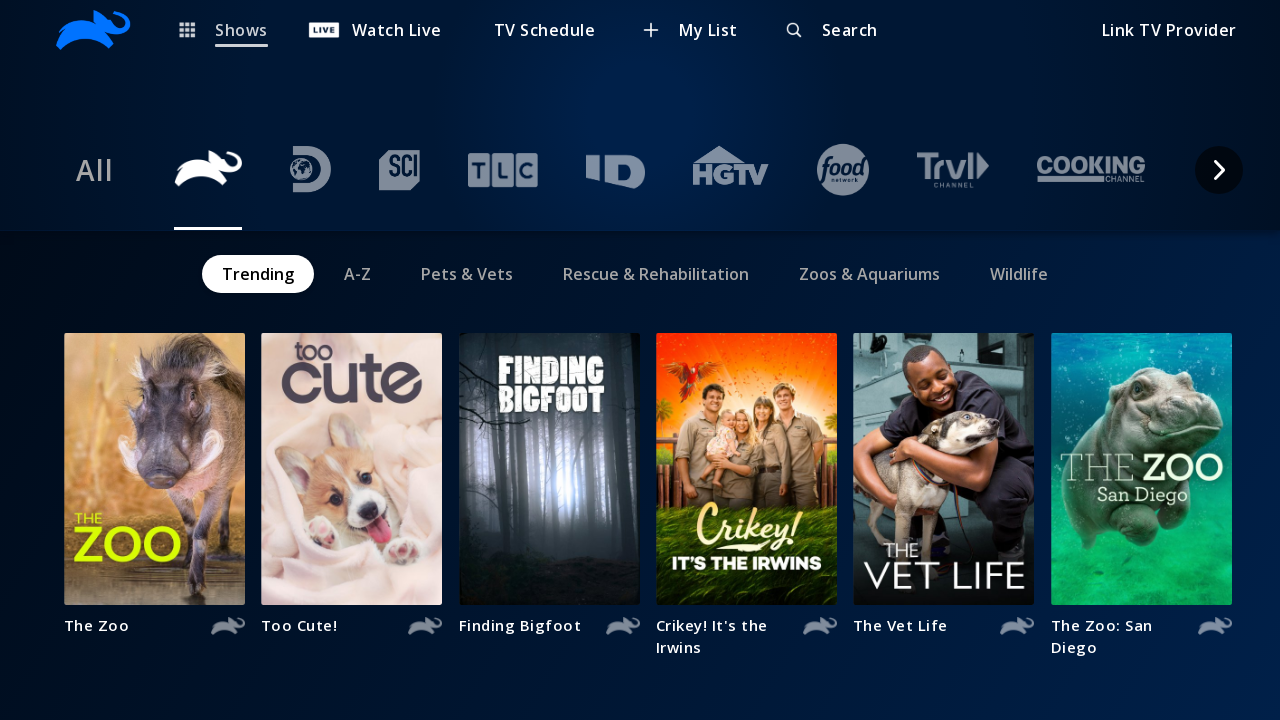

Clicked on Wildlife category at (1019, 274) on xpath=//span[contains(text(),'Wildlife')]
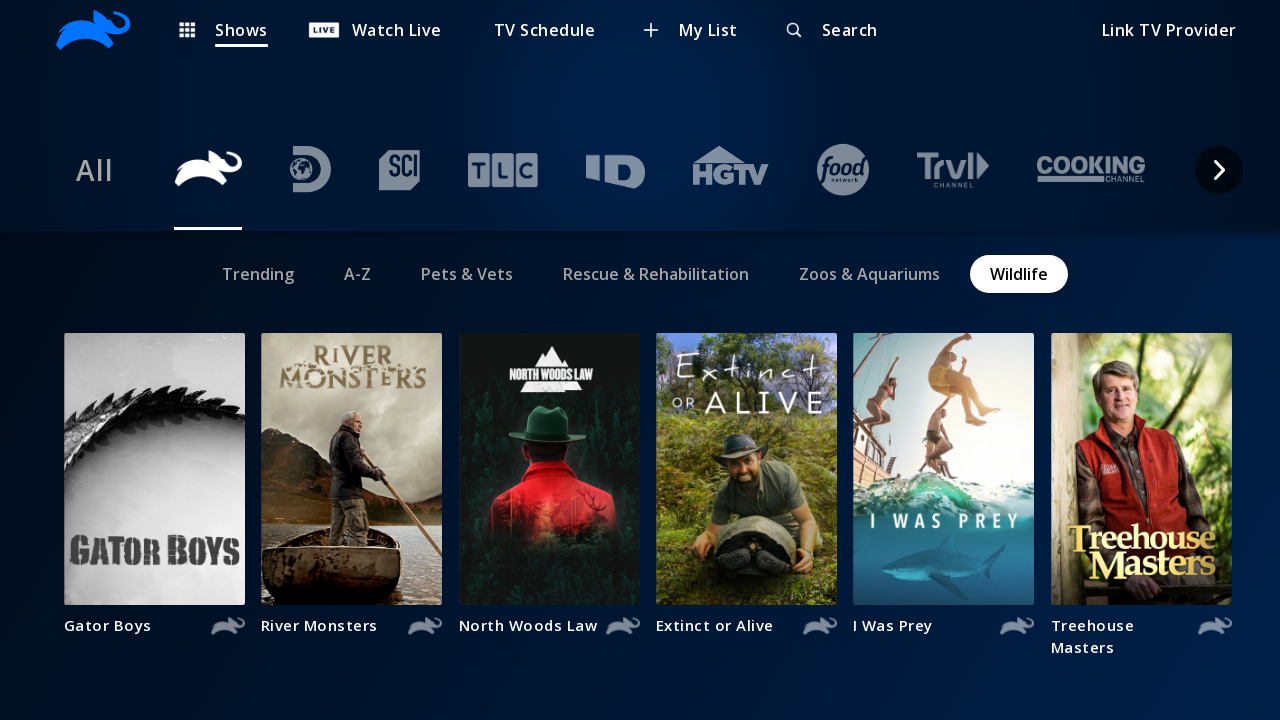

Shows list loaded and displayed
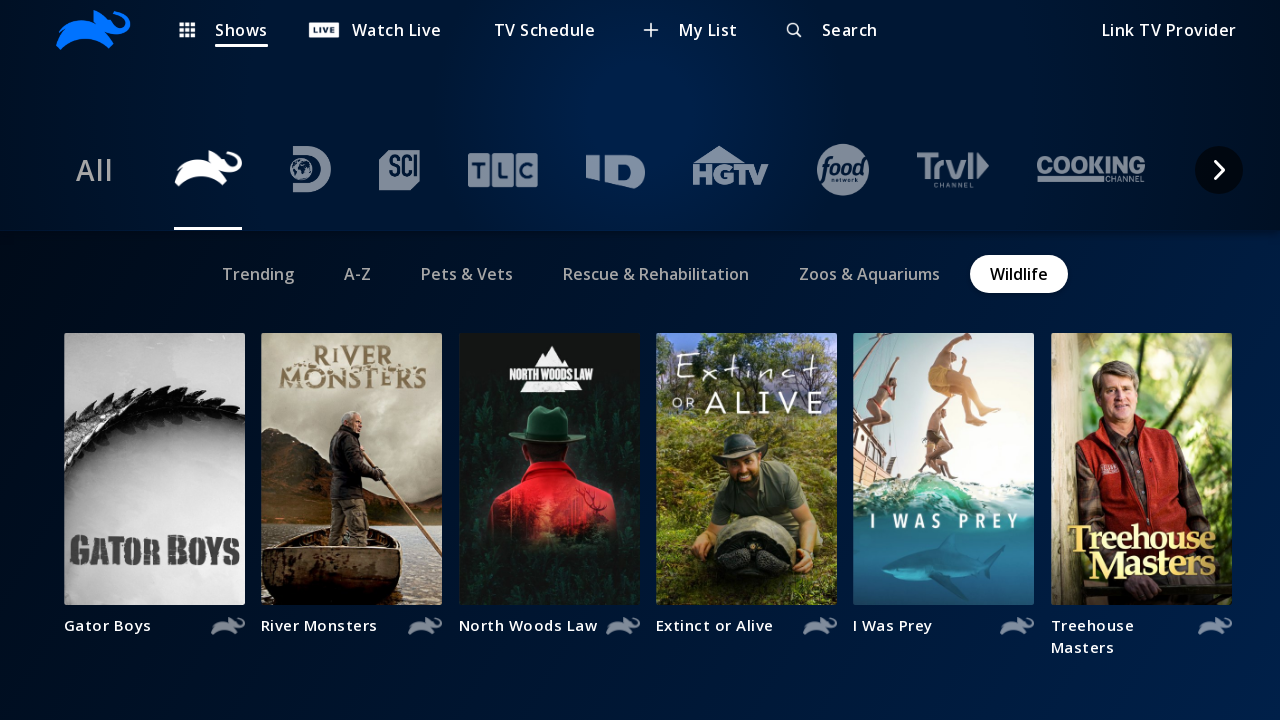

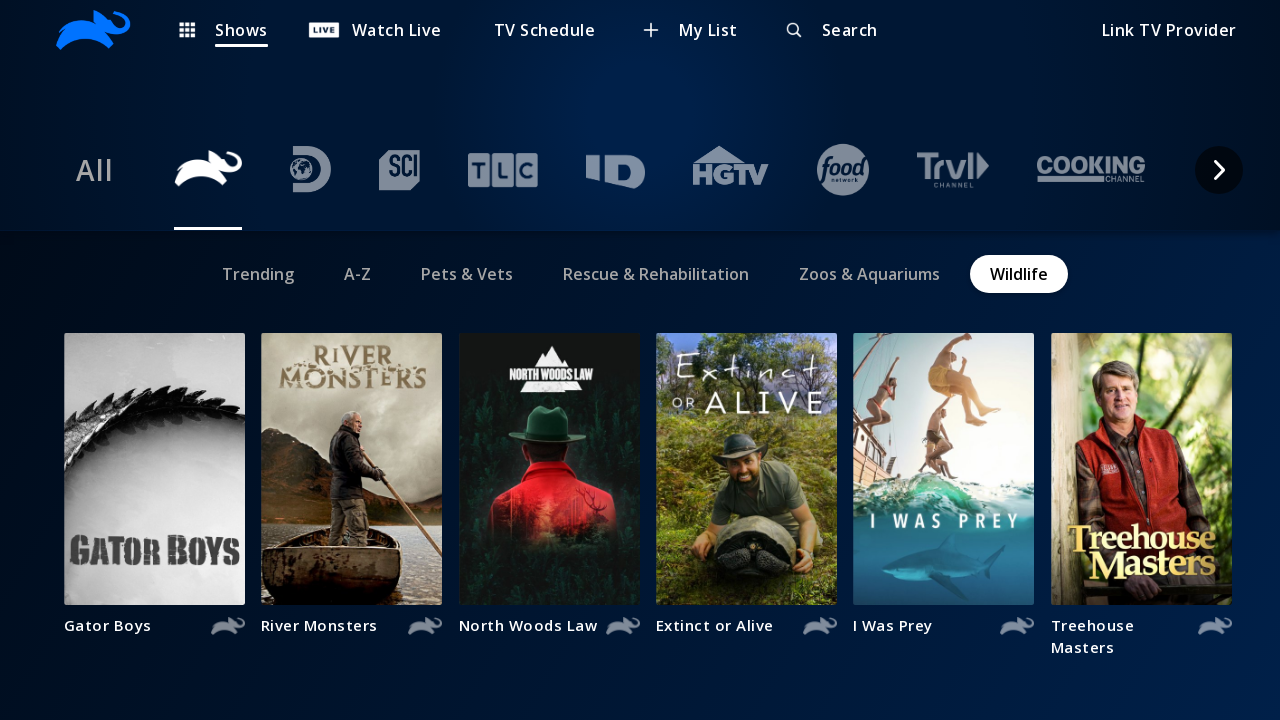